Tests a basic HTML form by filling text fields, selecting checkboxes, choosing a radio button, selecting from a dropdown, and submitting the form on a practice test page.

Starting URL: https://testpages.eviltester.com/styled/basic-html-form-test.html

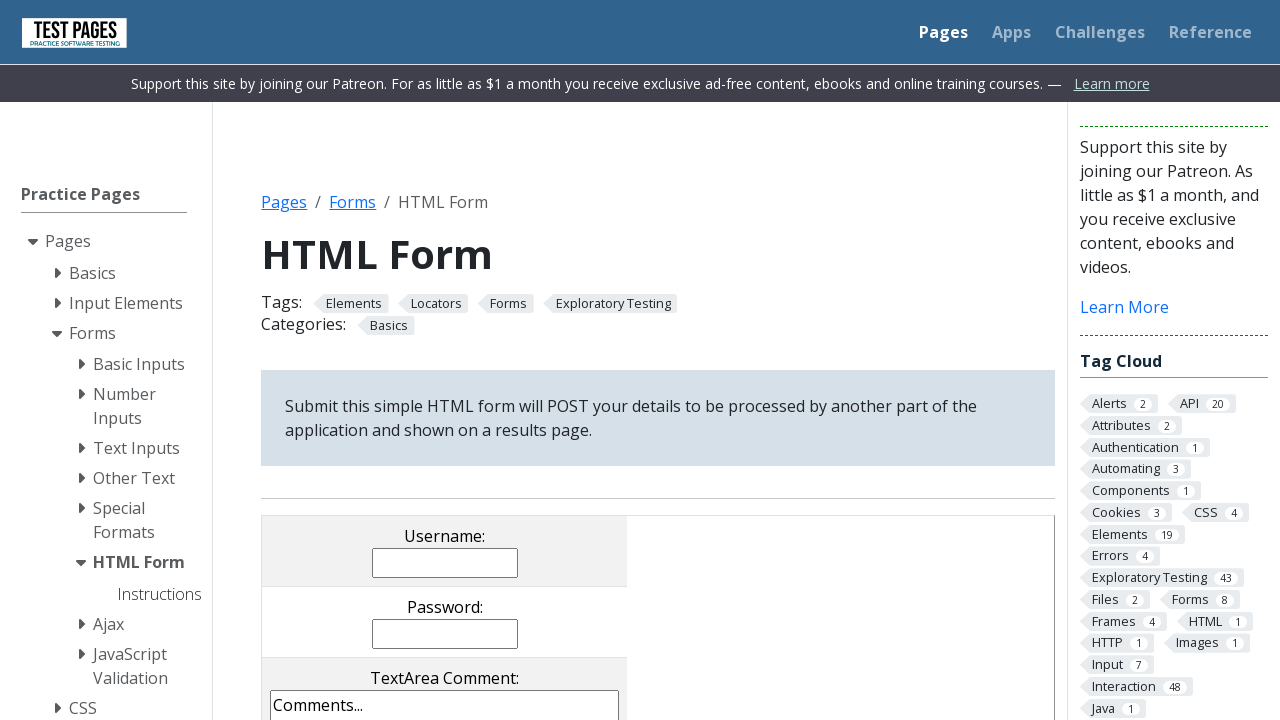

Filled username field with 'Maria Thompson' on input[name='username']
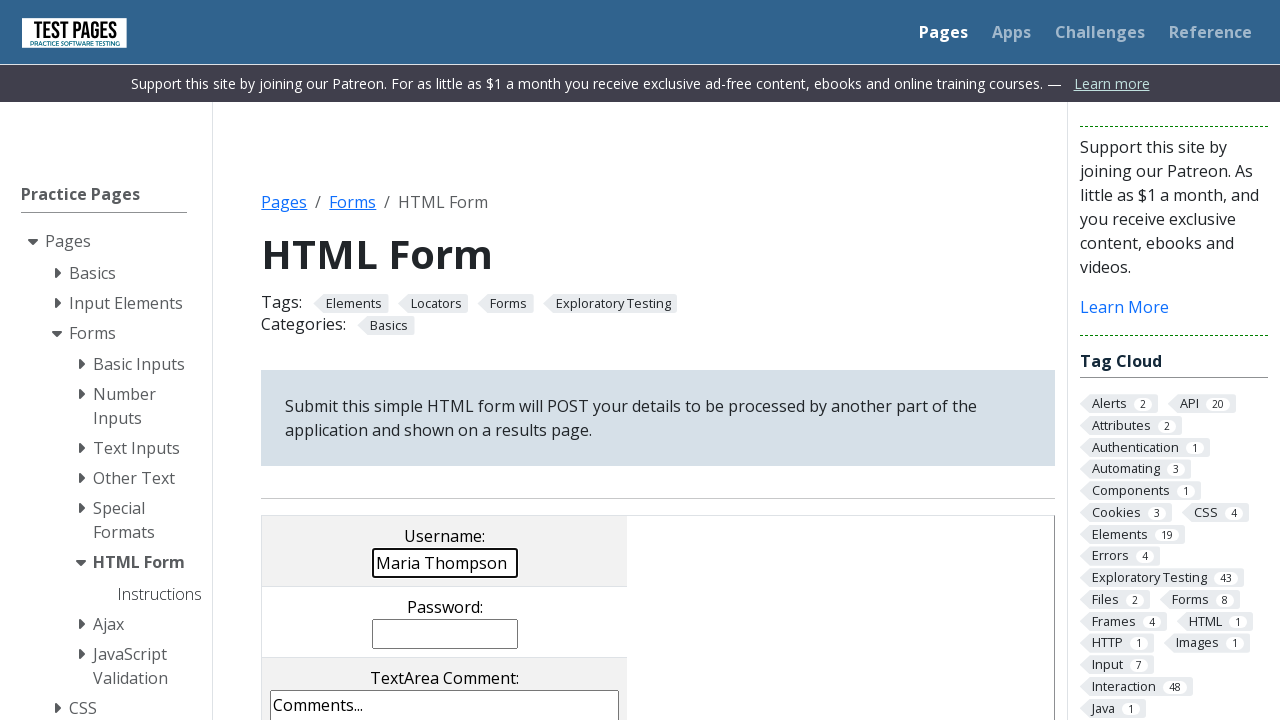

Filled password field with 'SecurePass789' on input[name='password']
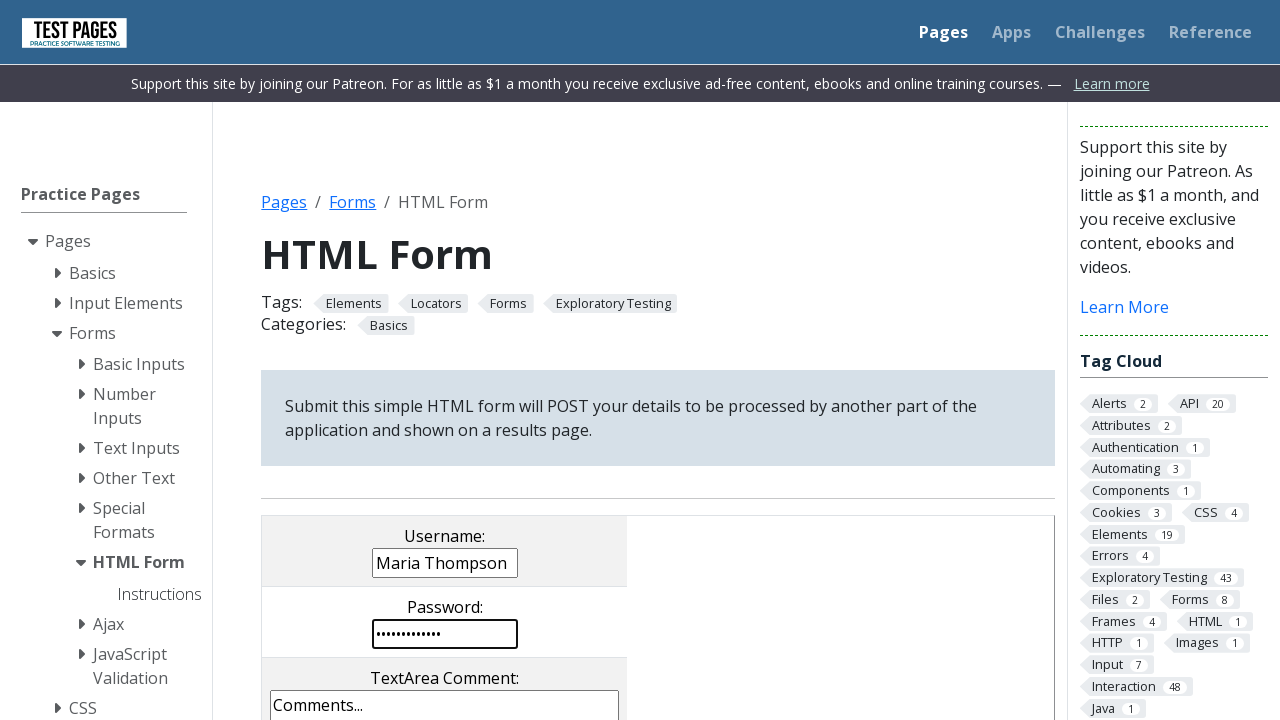

Checked checkbox with value 'cb1' at (299, 360) on input[type='checkbox'][value='cb1']
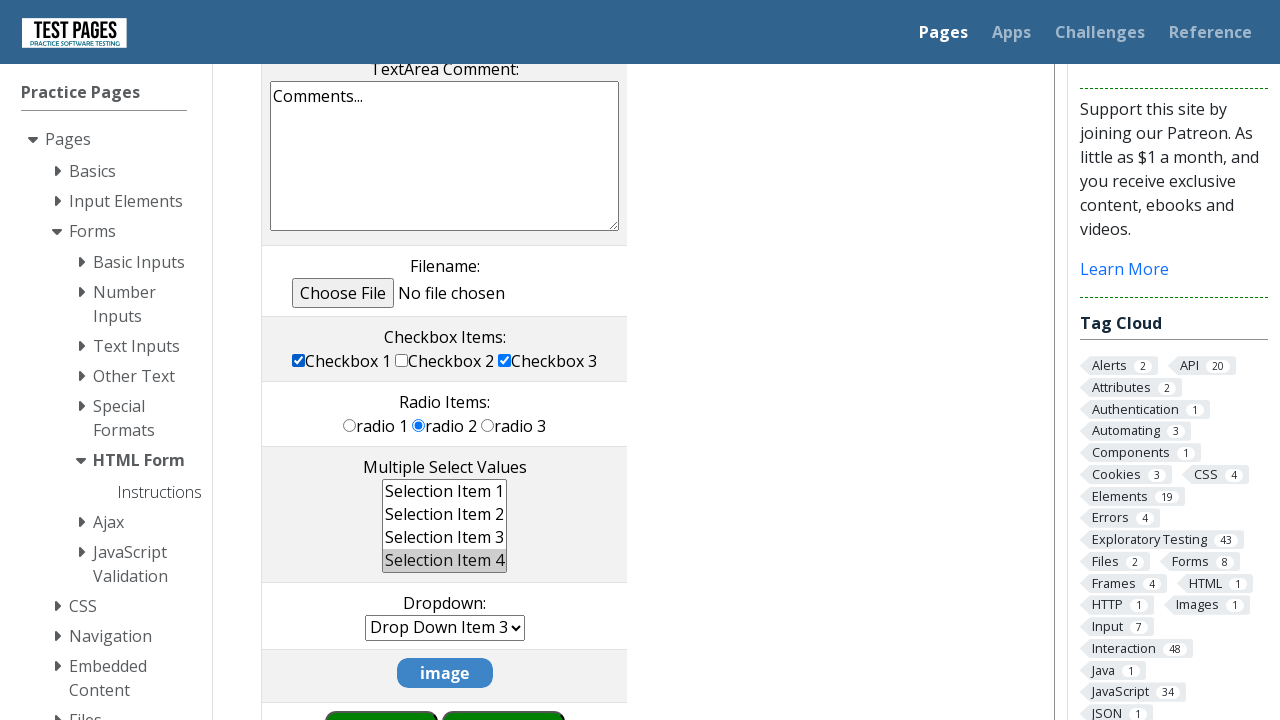

Checked checkbox with value 'cb3' at (505, 360) on input[type='checkbox'][value='cb3']
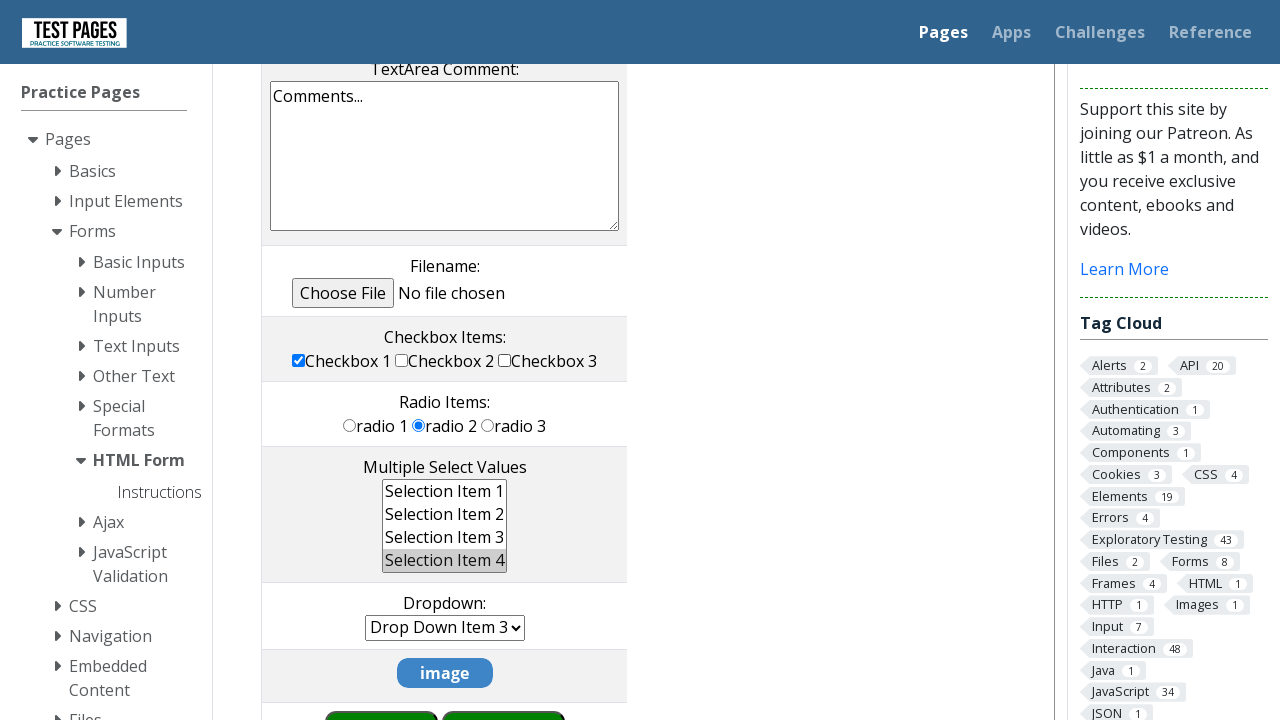

Selected radio button with value 'rd2' at (419, 425) on input[type='radio'][value='rd2']
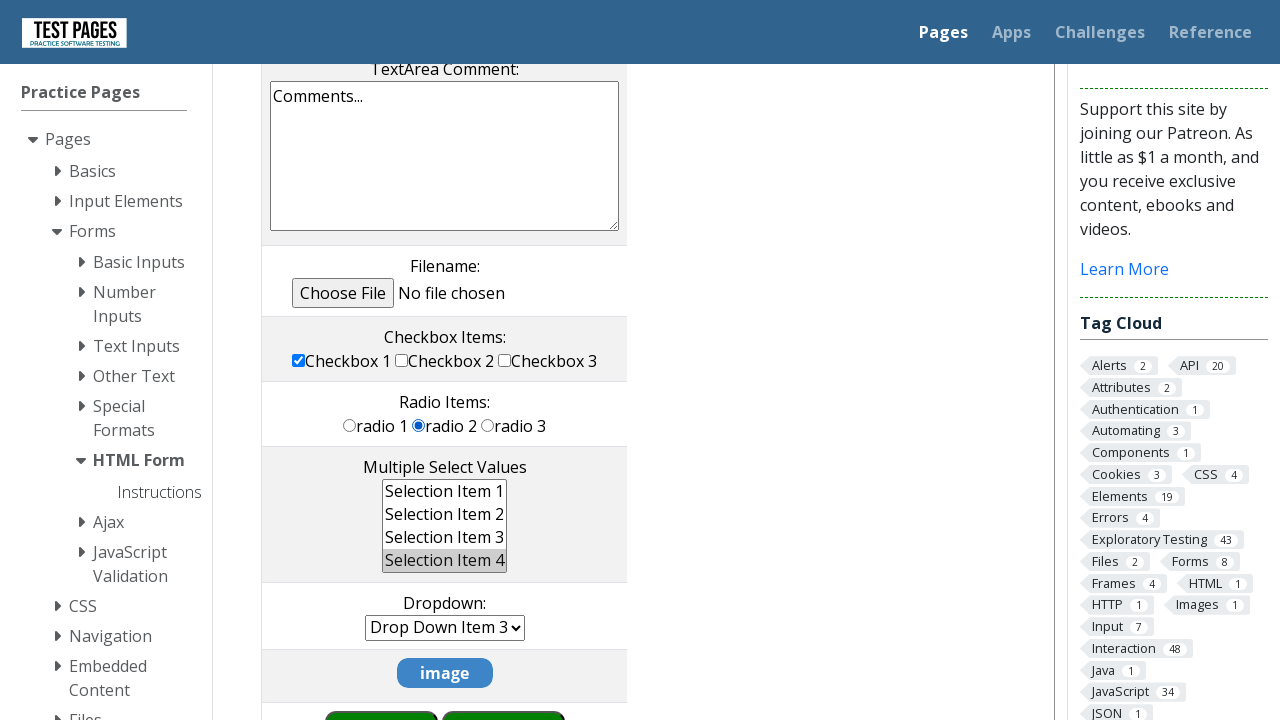

Selected 'Drop Down Item 5' from dropdown on select[name='dropdown']
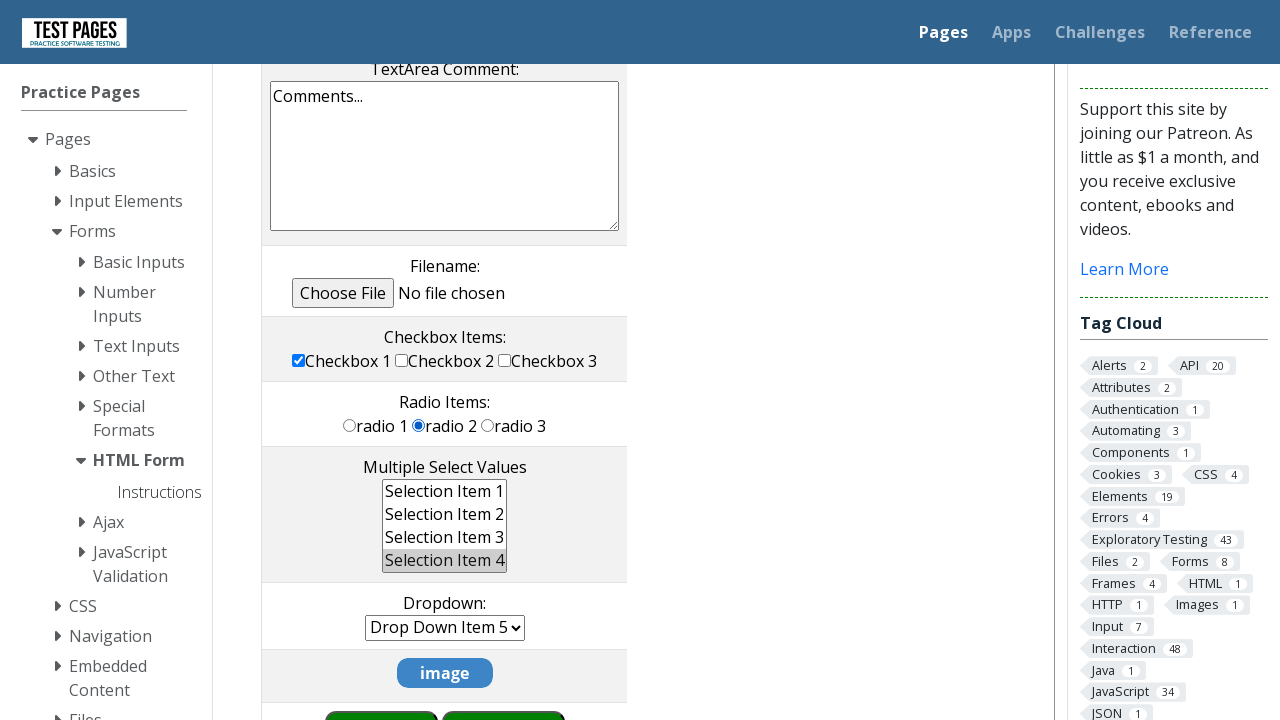

Clicked submit button to submit form at (504, 690) on input[type='submit']
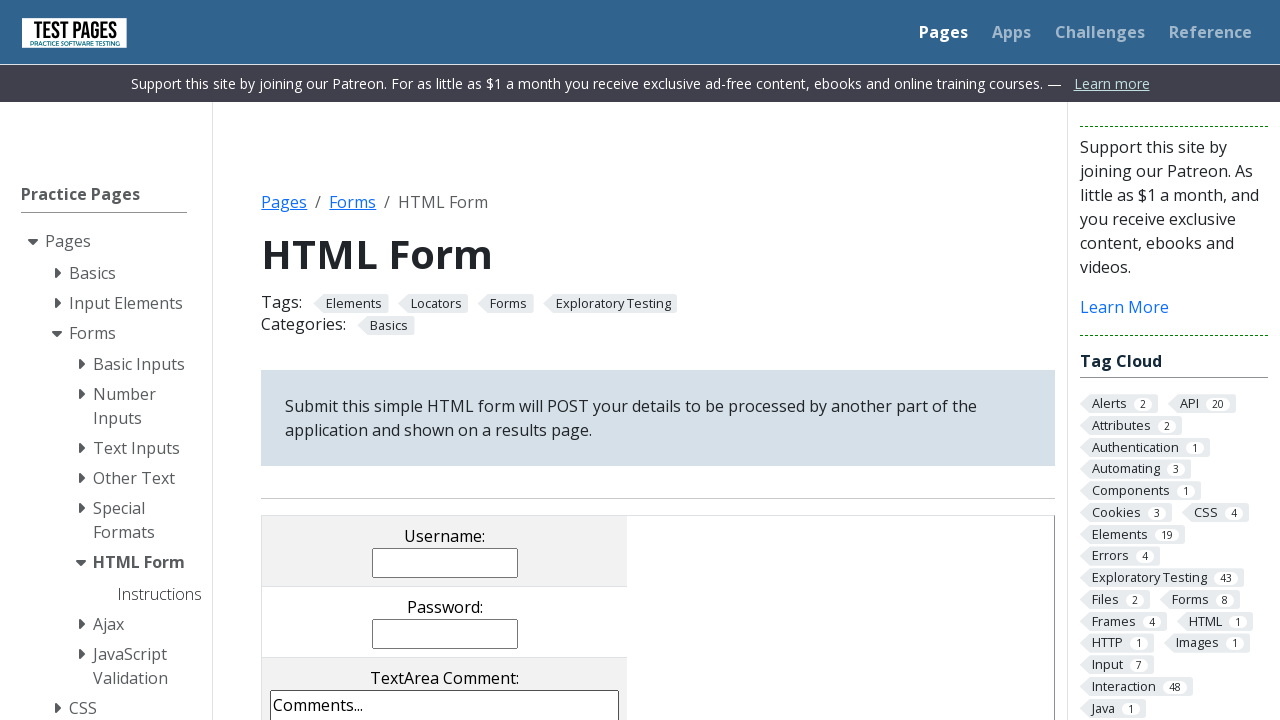

Form submission completed and page settled
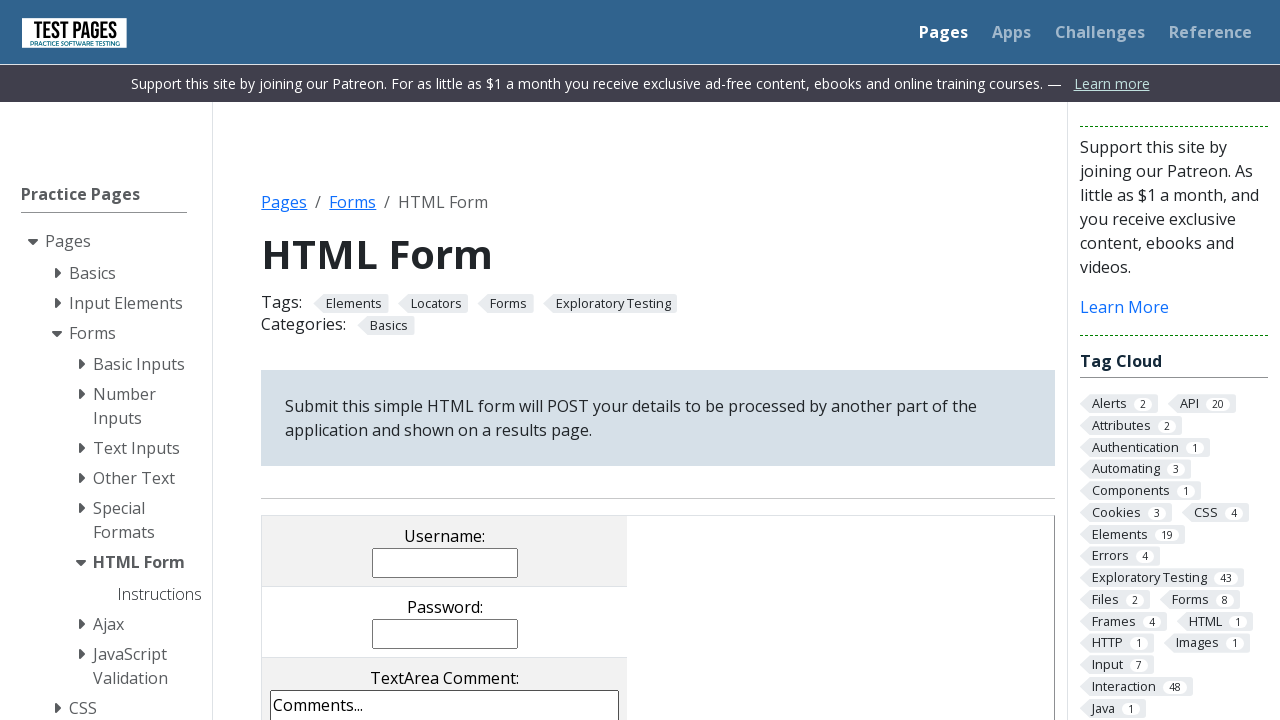

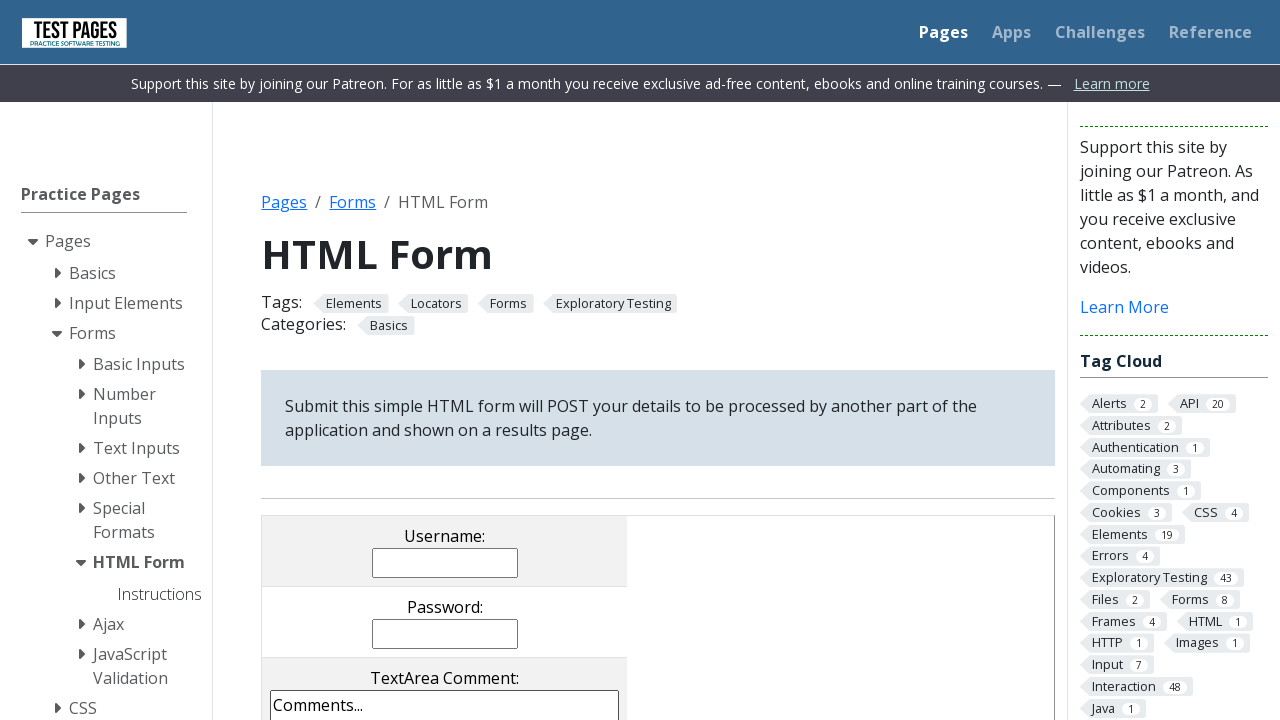